Demonstrates scrolling functionality by navigating to a W3Schools HTML tables page and scrolling to a specific heading element ("Table Rows") using JavaScript scroll into view.

Starting URL: https://www.w3schools.com/html/html_tables.asp

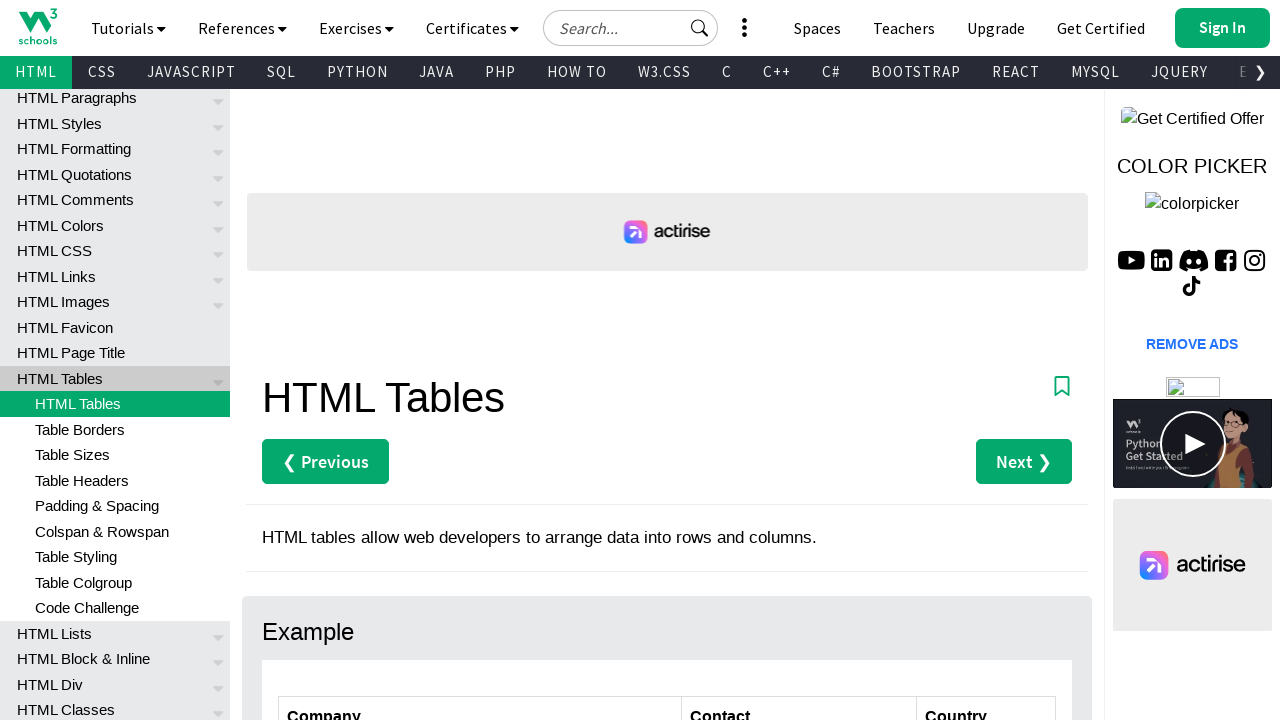

Navigated to W3Schools HTML tables page
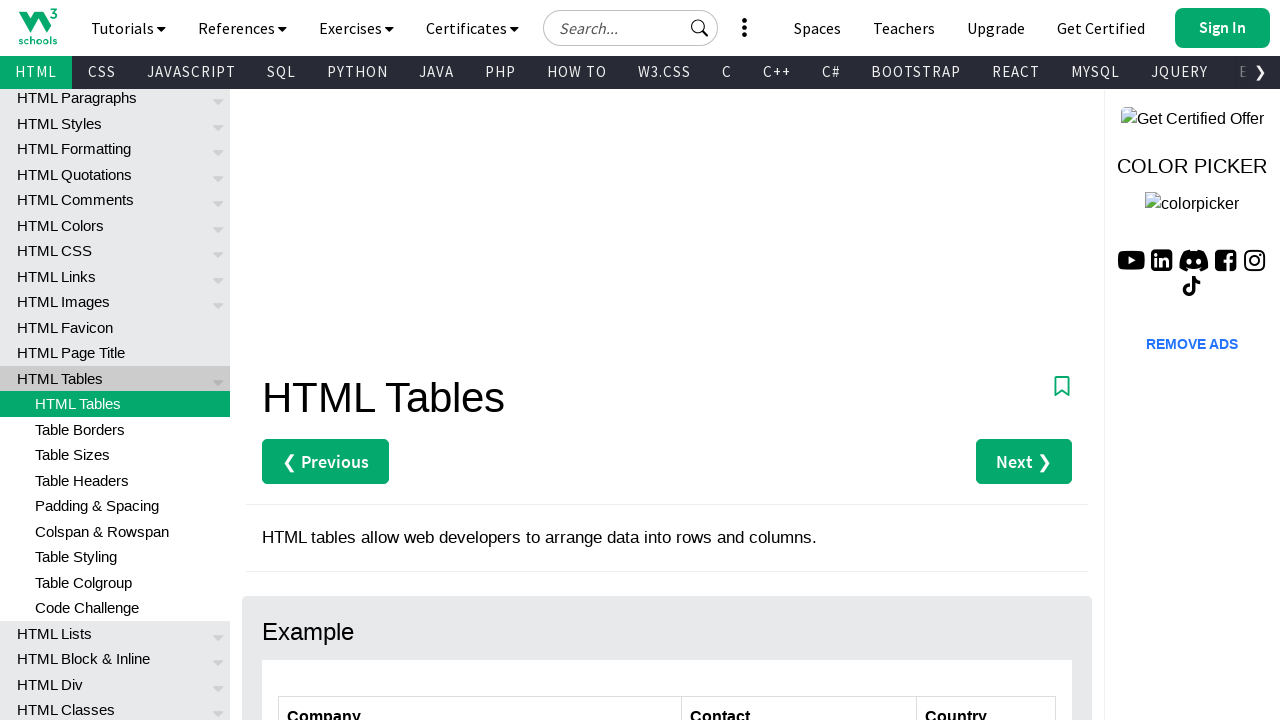

Located the 'Table Rows' heading element
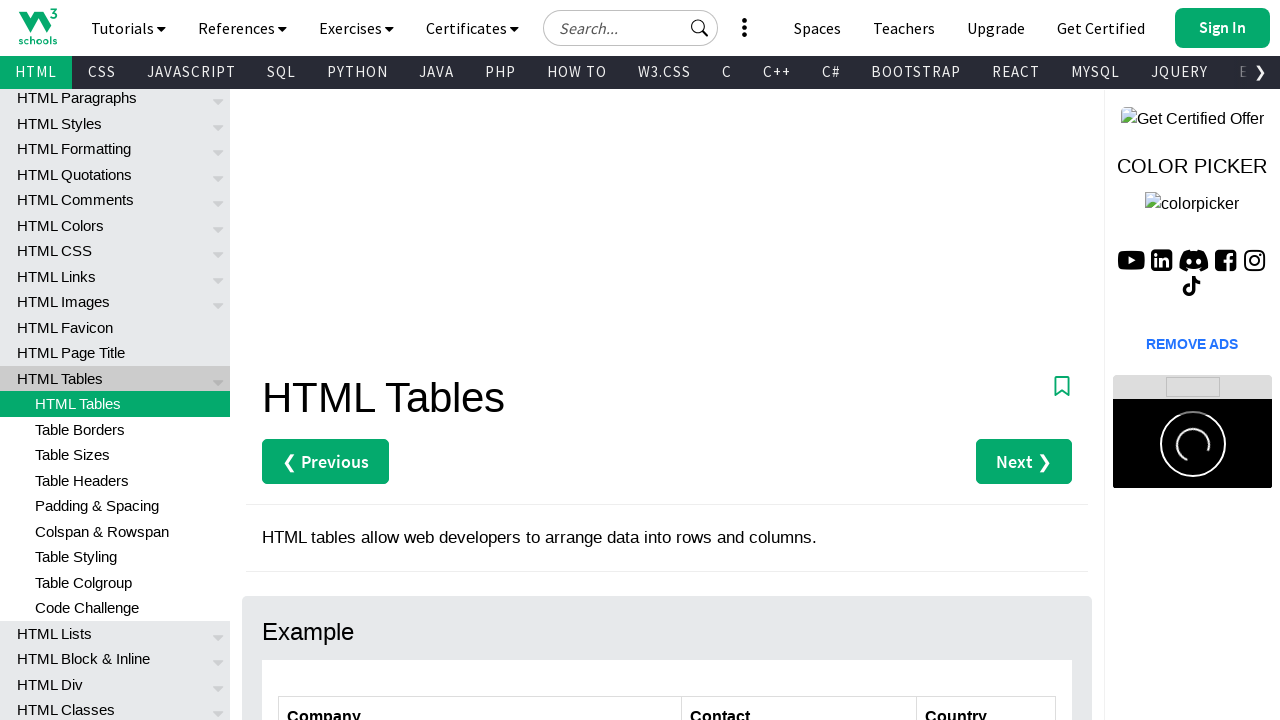

Scrolled to 'Table Rows' heading using scroll into view
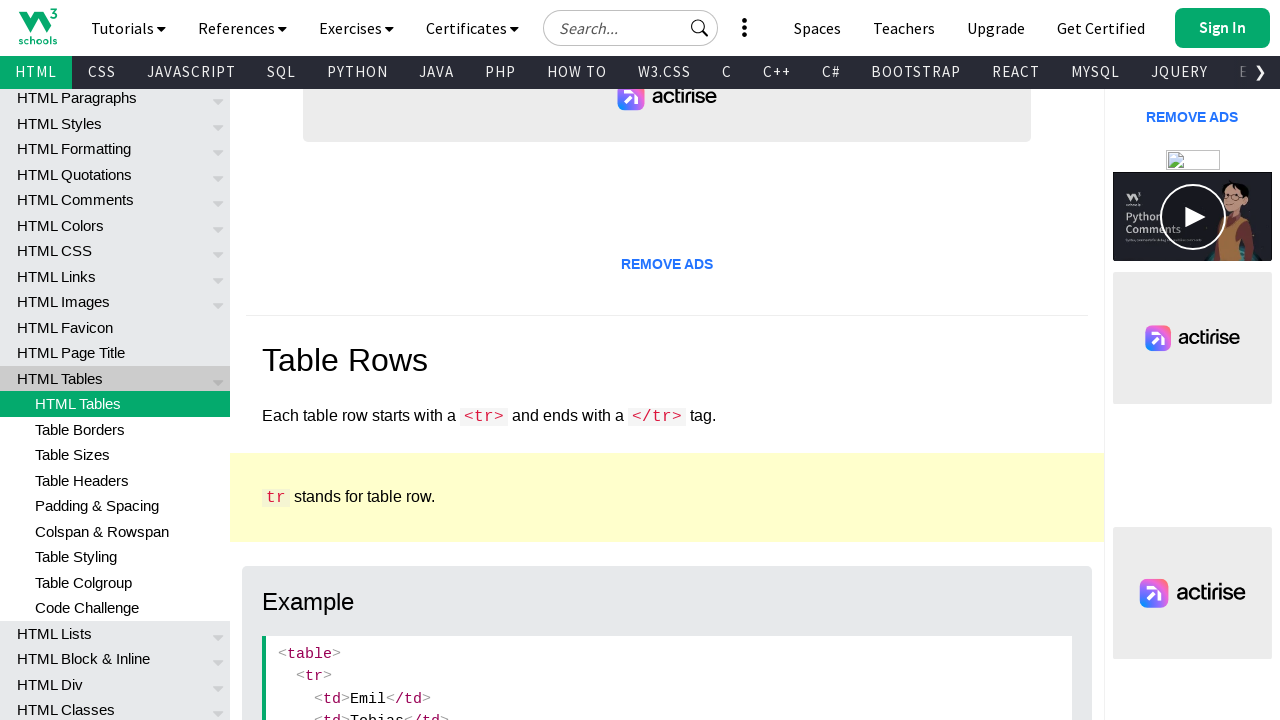

Confirmed 'Table Rows' heading is visible after scrolling
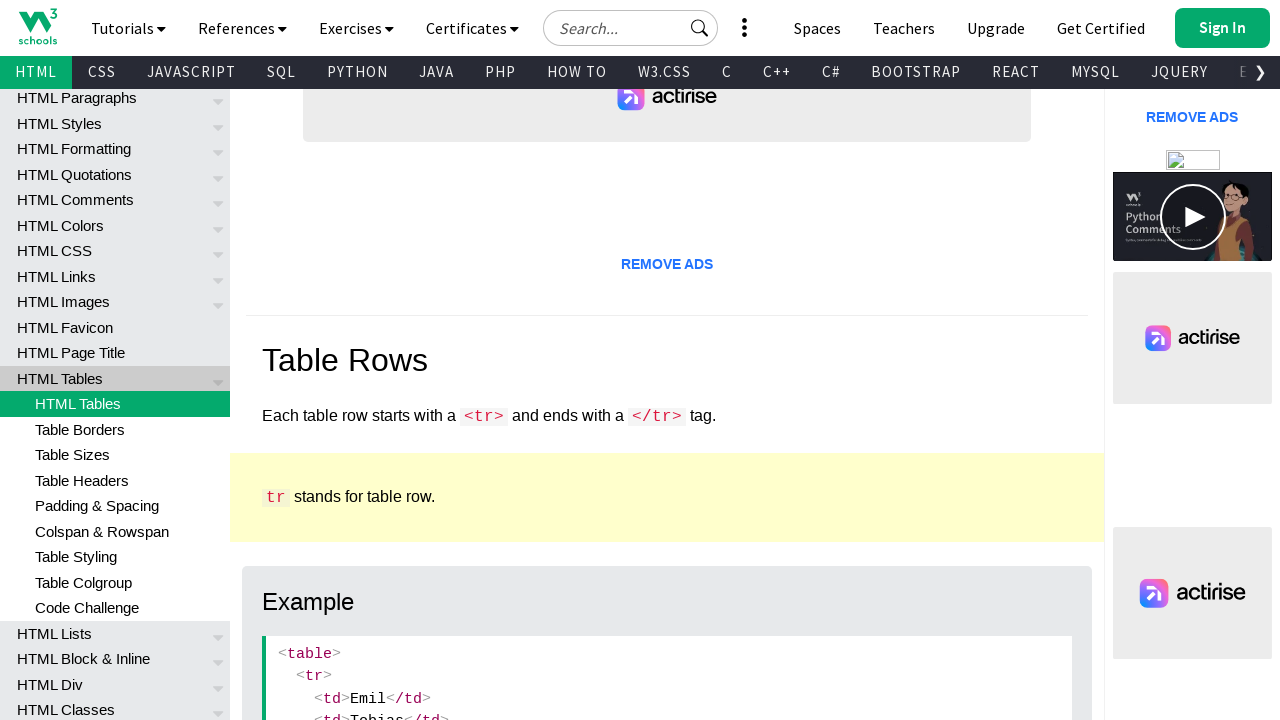

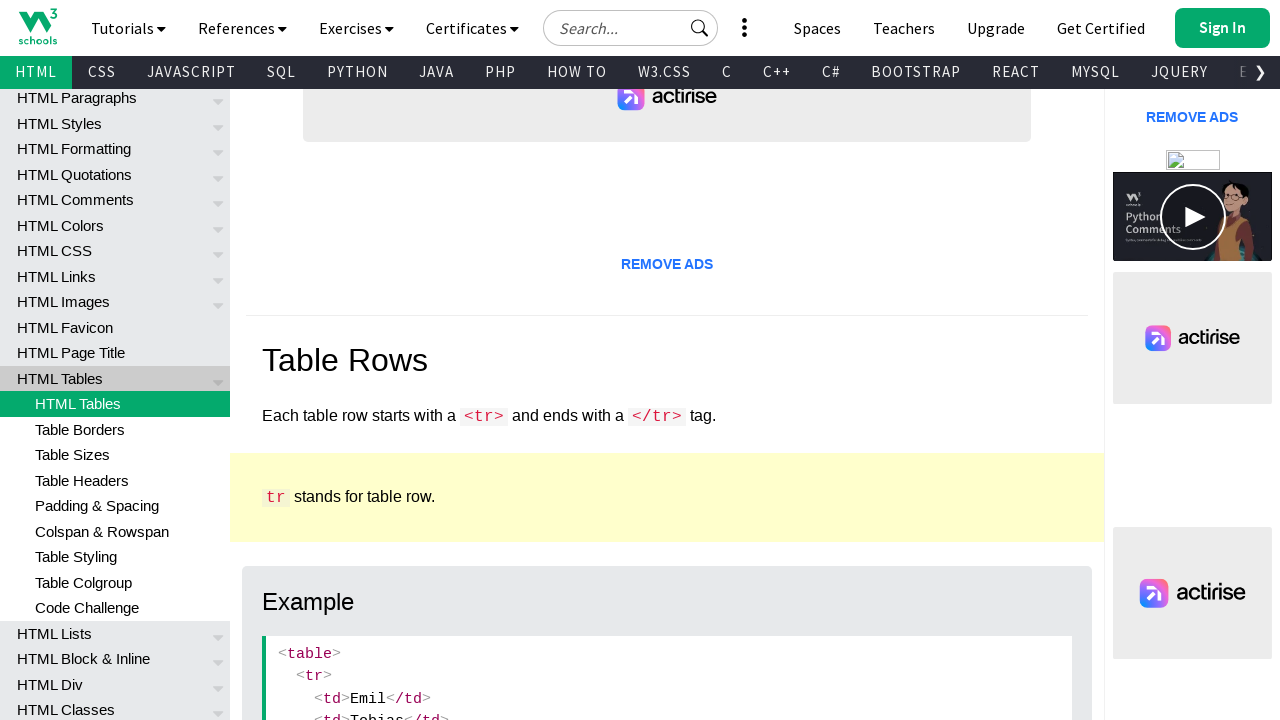